Tests radio button functionality by iterating through two radio button groups and clicking each option in sequence to verify they can be selected.

Starting URL: http://echoecho.com/htmlforms10.htm

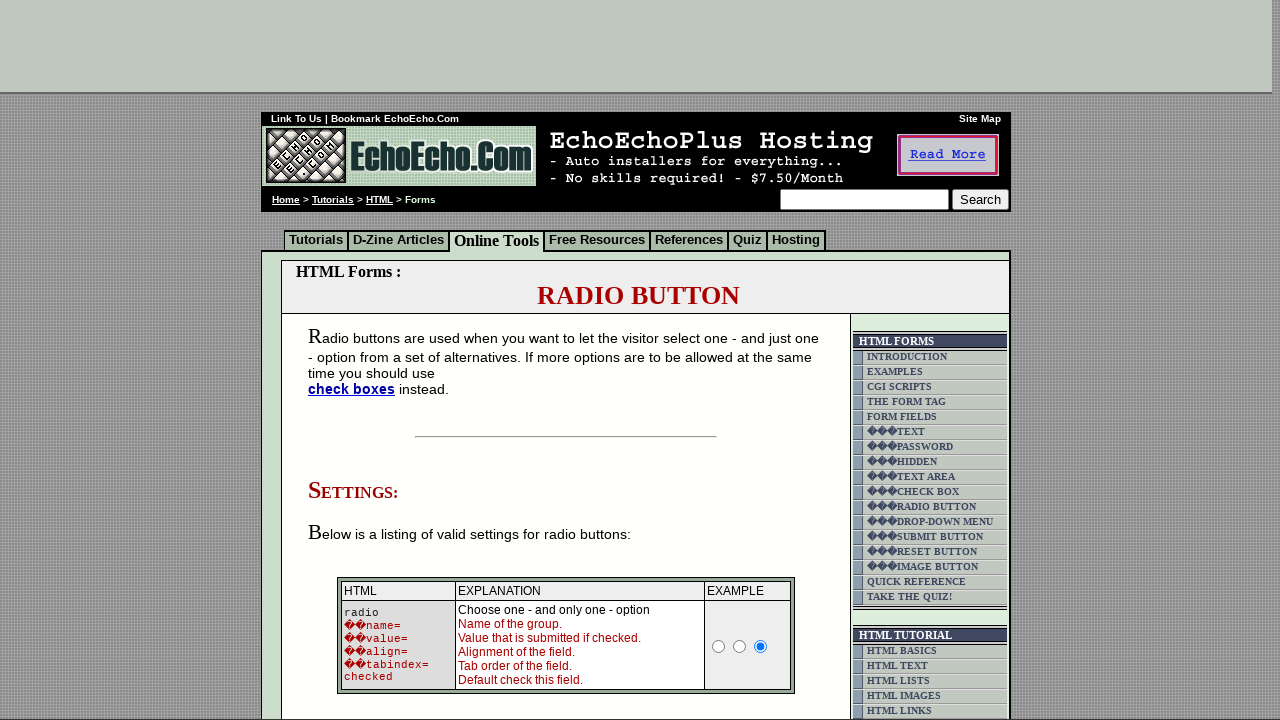

Page loaded (domcontentloaded)
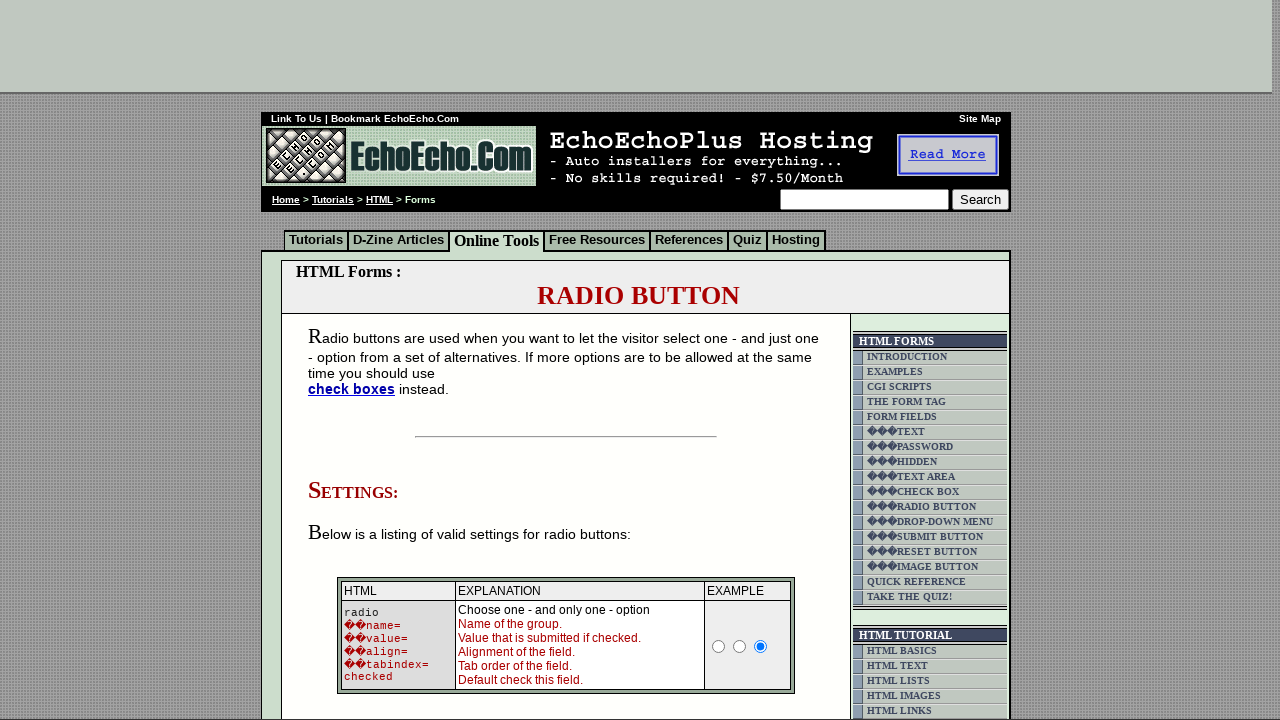

Located radio button container block
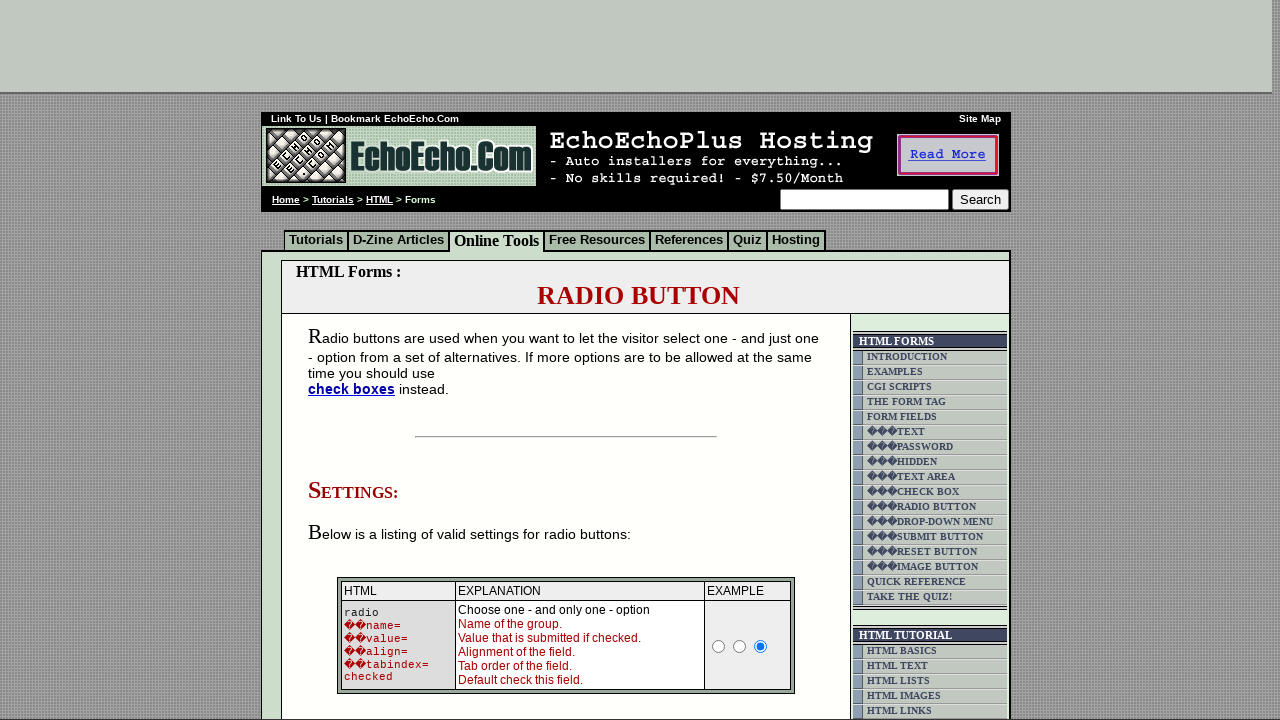

Located 3 radio buttons in group1
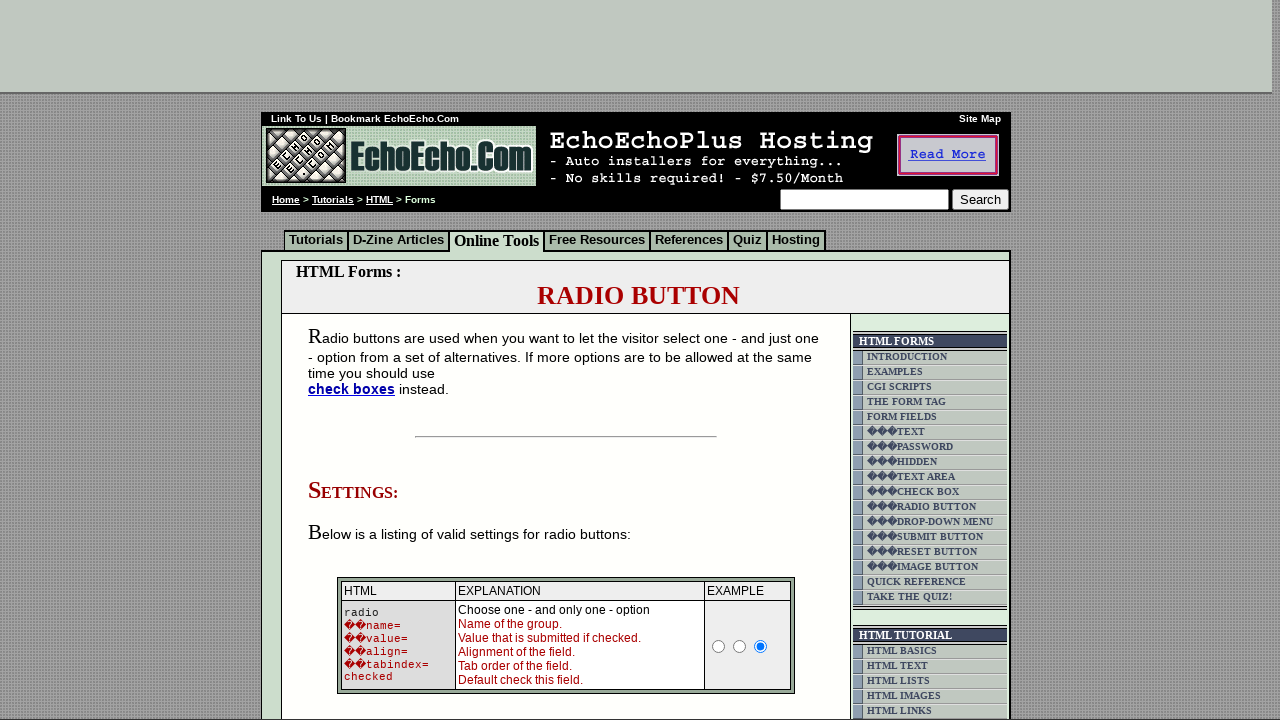

Clicked radio button 1 in group1 at (356, 360) on xpath=//body//div[2]//table[9]//tbody//tr//td[4]//table//tbody//tr//td//div//spa
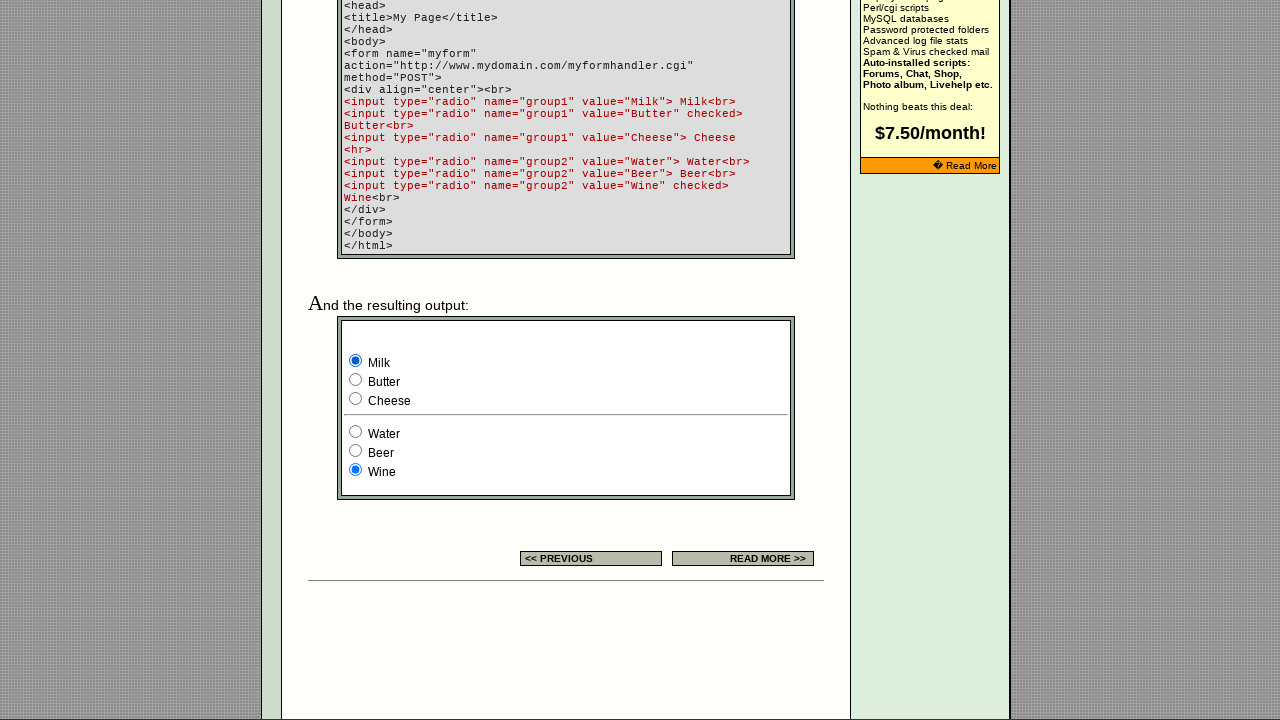

Waited 500ms for UI update after clicking group1 option 1
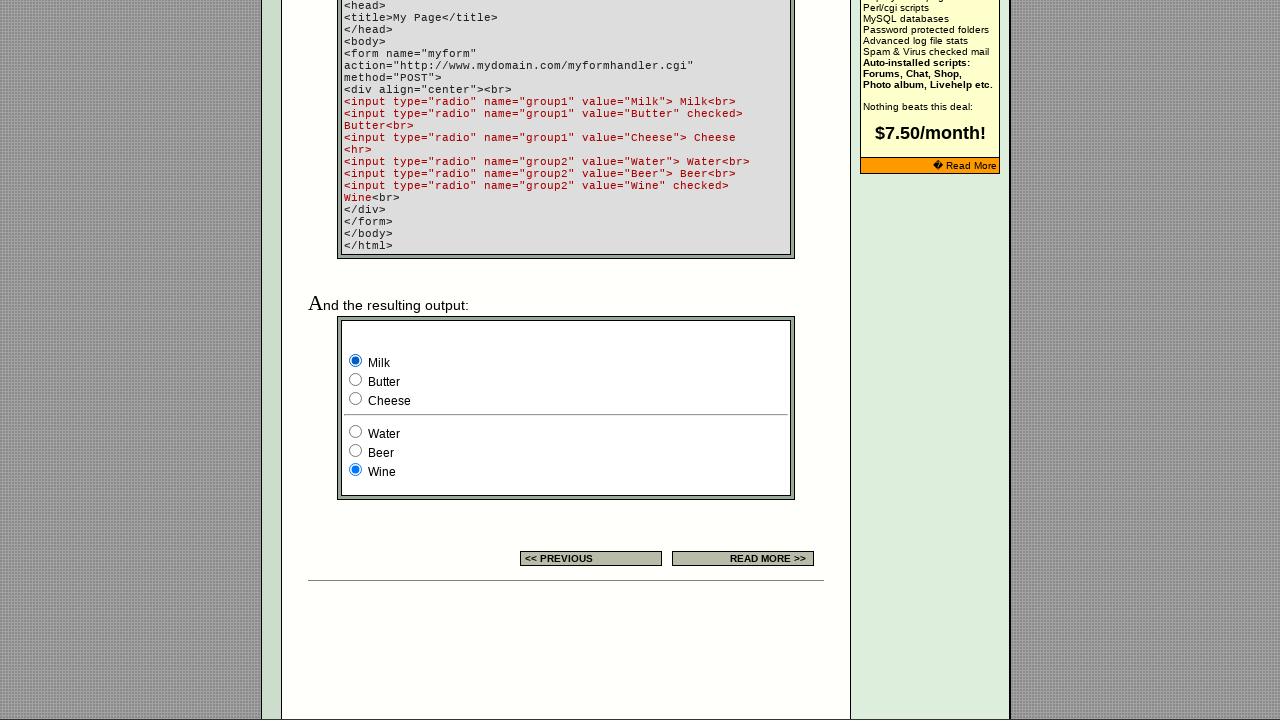

Clicked radio button 2 in group1 at (356, 380) on xpath=//body//div[2]//table[9]//tbody//tr//td[4]//table//tbody//tr//td//div//spa
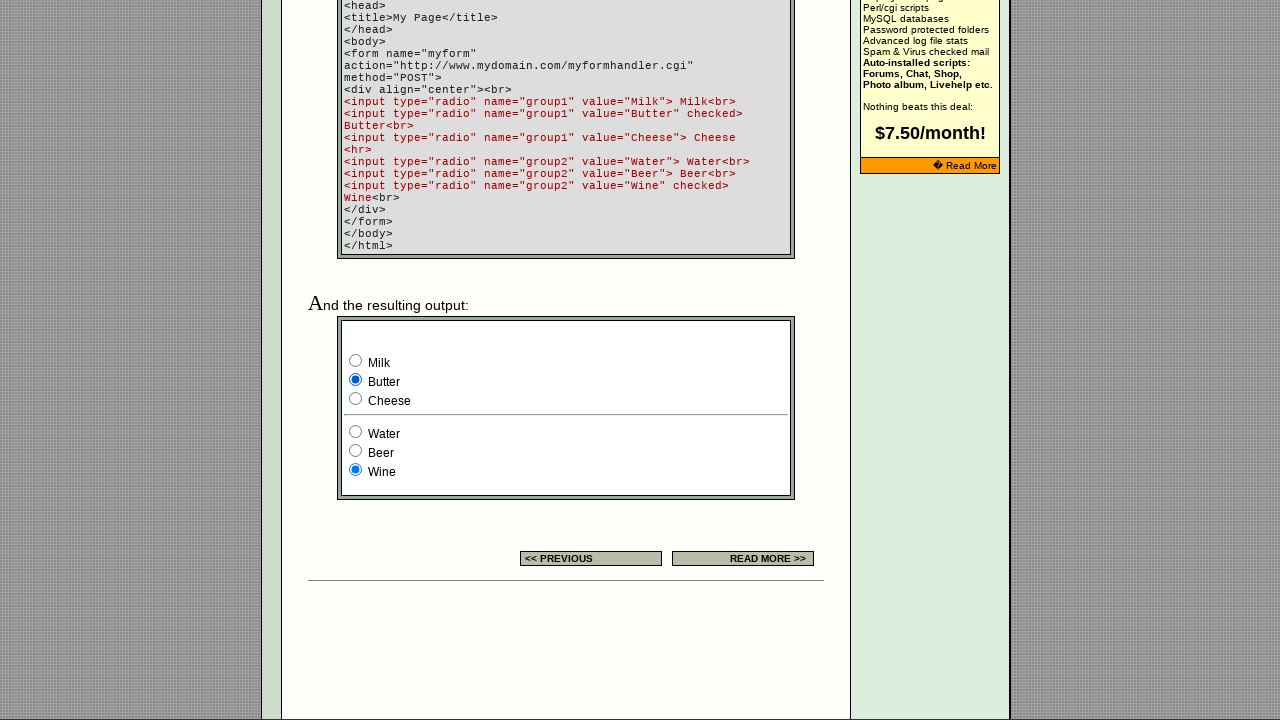

Waited 500ms for UI update after clicking group1 option 2
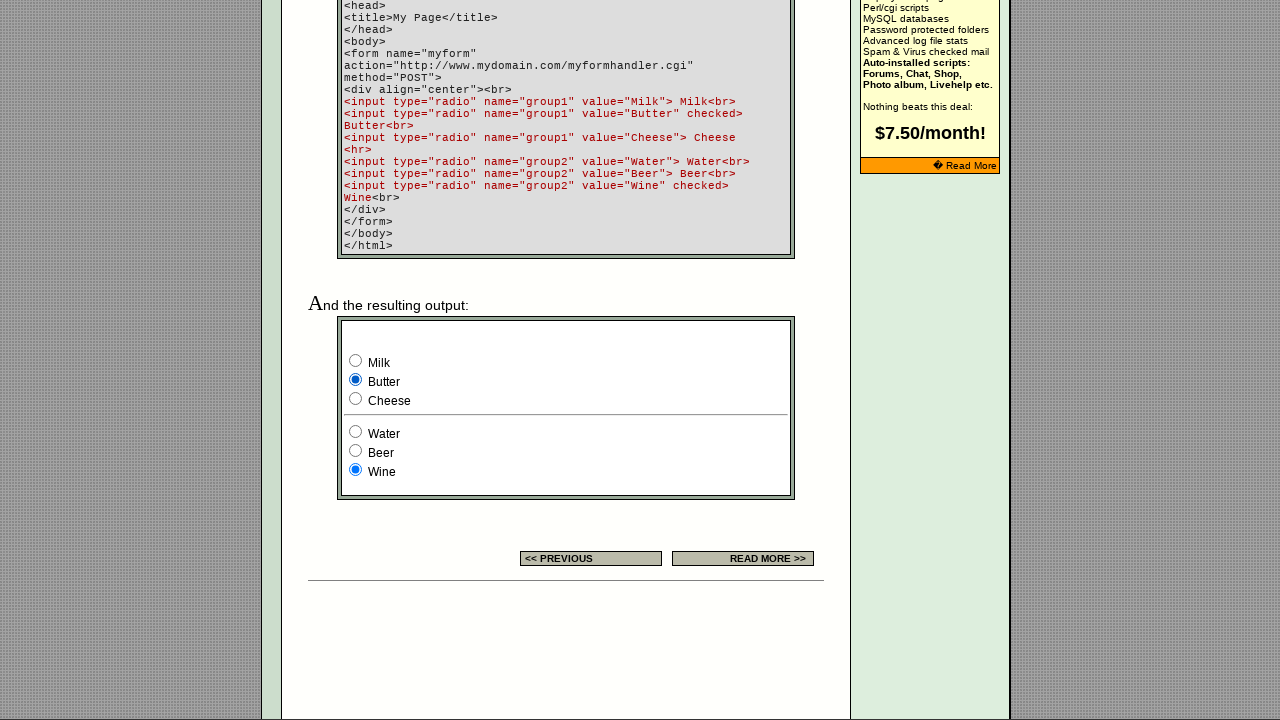

Clicked radio button 3 in group1 at (356, 398) on xpath=//body//div[2]//table[9]//tbody//tr//td[4]//table//tbody//tr//td//div//spa
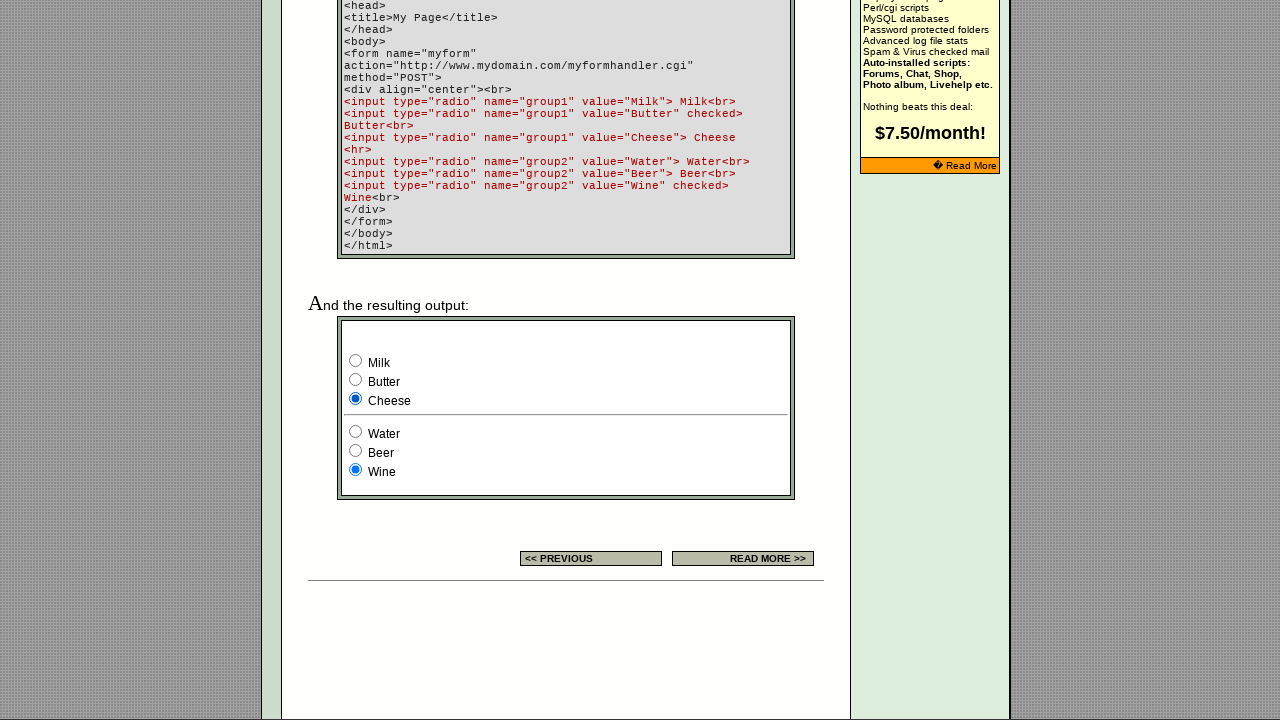

Waited 500ms for UI update after clicking group1 option 3
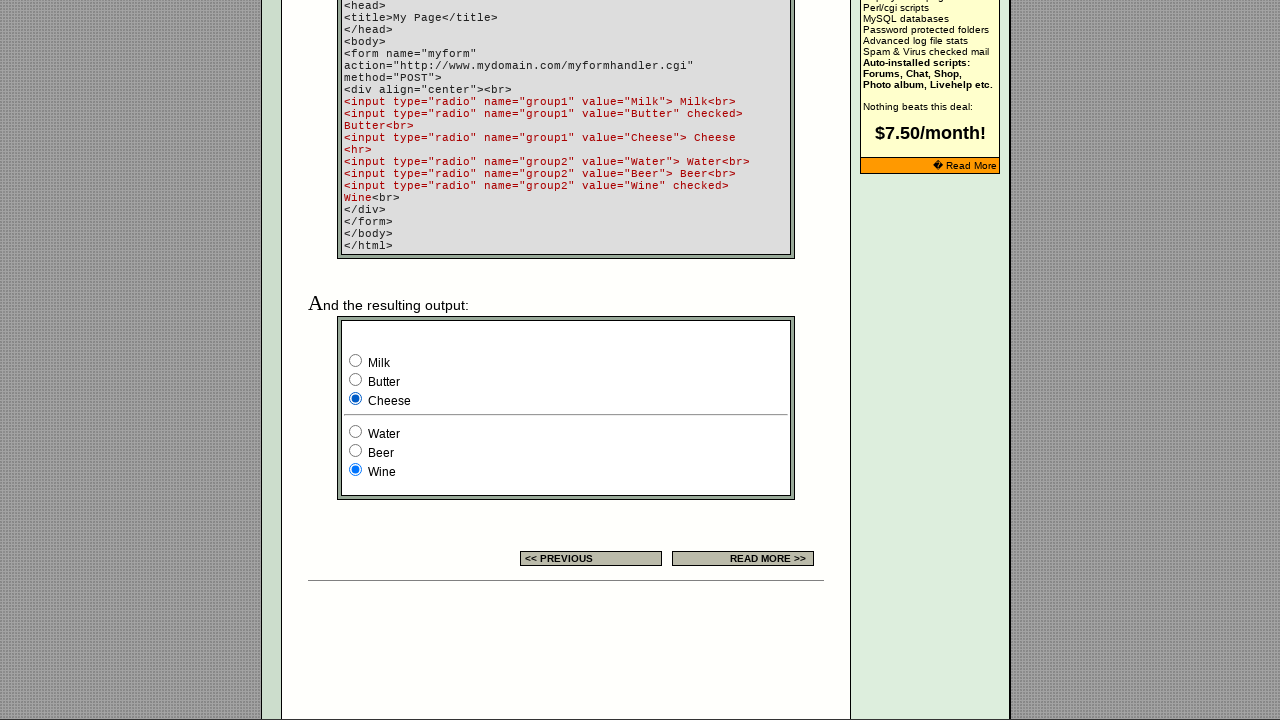

Located 3 radio buttons in group2
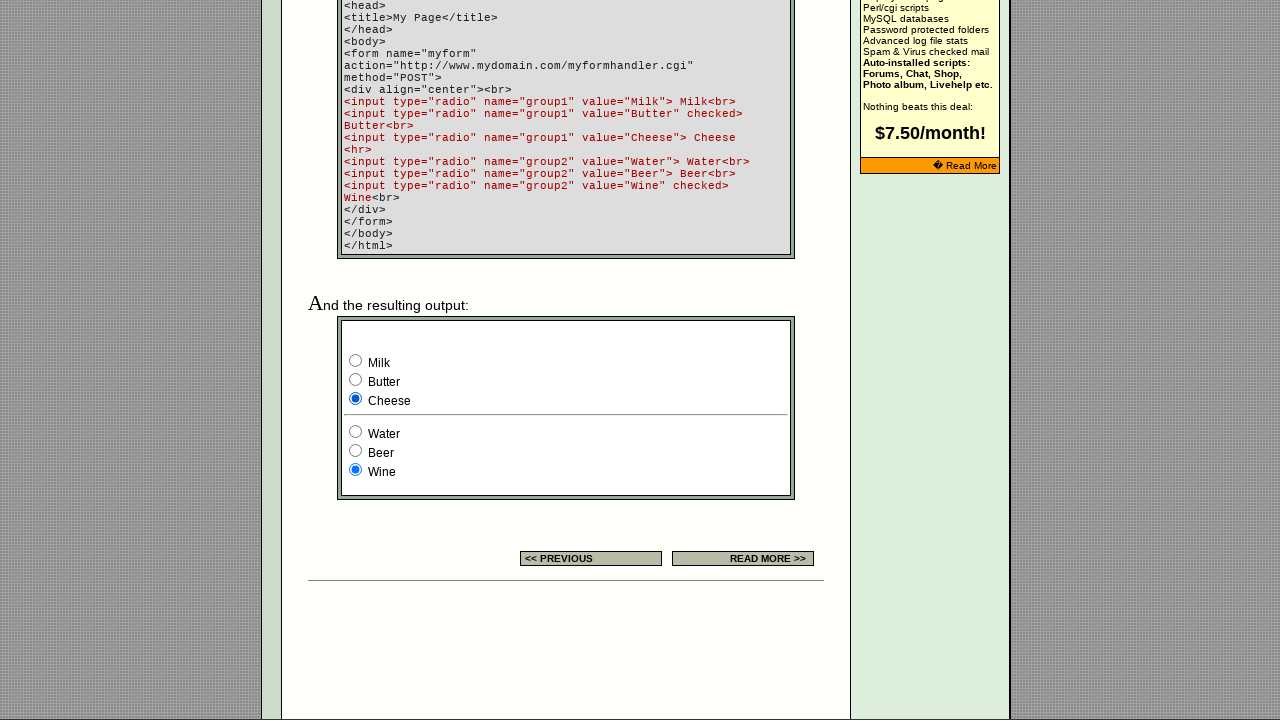

Clicked radio button 1 in group2 at (356, 432) on xpath=//body//div[2]//table[9]//tbody//tr//td[4]//table//tbody//tr//td//div//spa
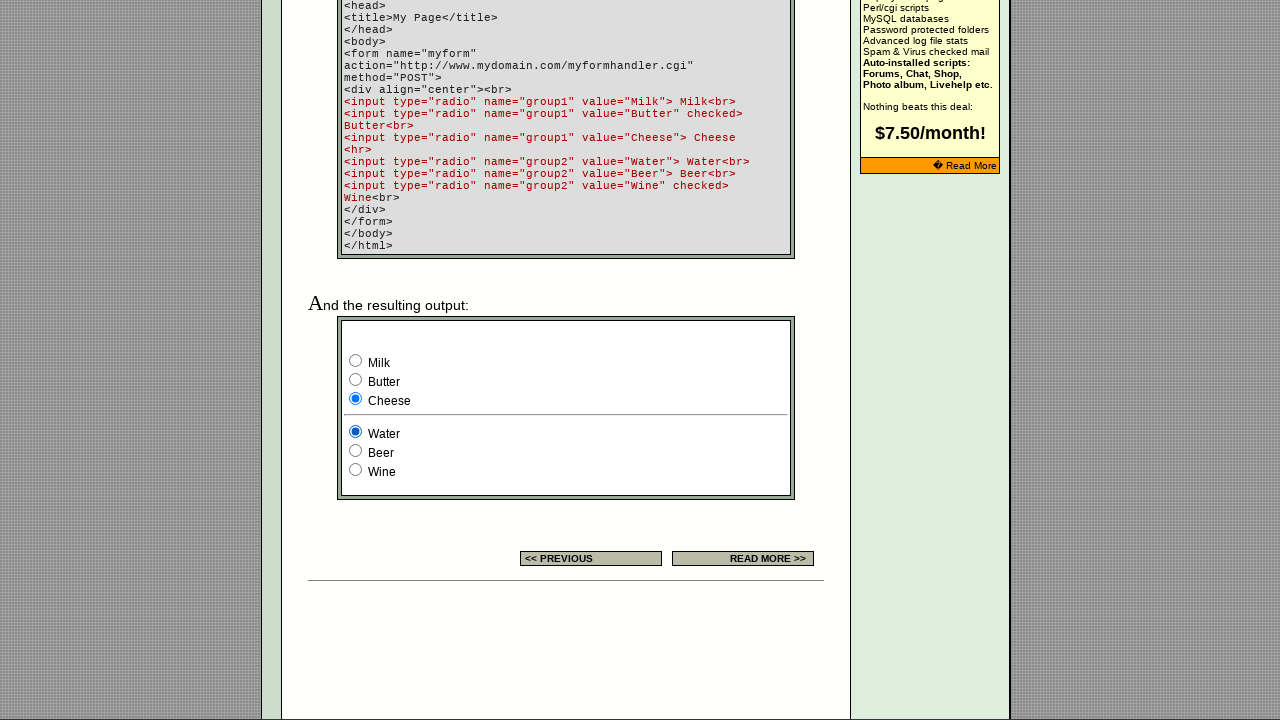

Waited 500ms for UI update after clicking group2 option 1
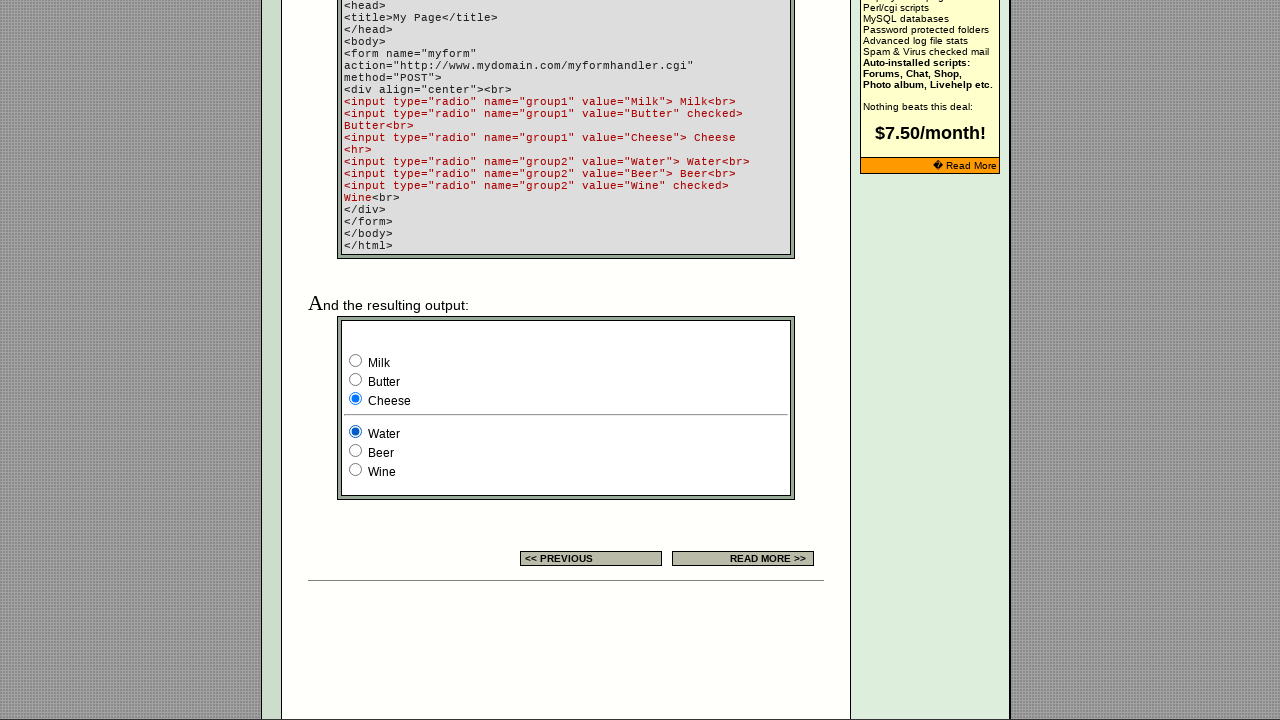

Clicked radio button 2 in group2 at (356, 450) on xpath=//body//div[2]//table[9]//tbody//tr//td[4]//table//tbody//tr//td//div//spa
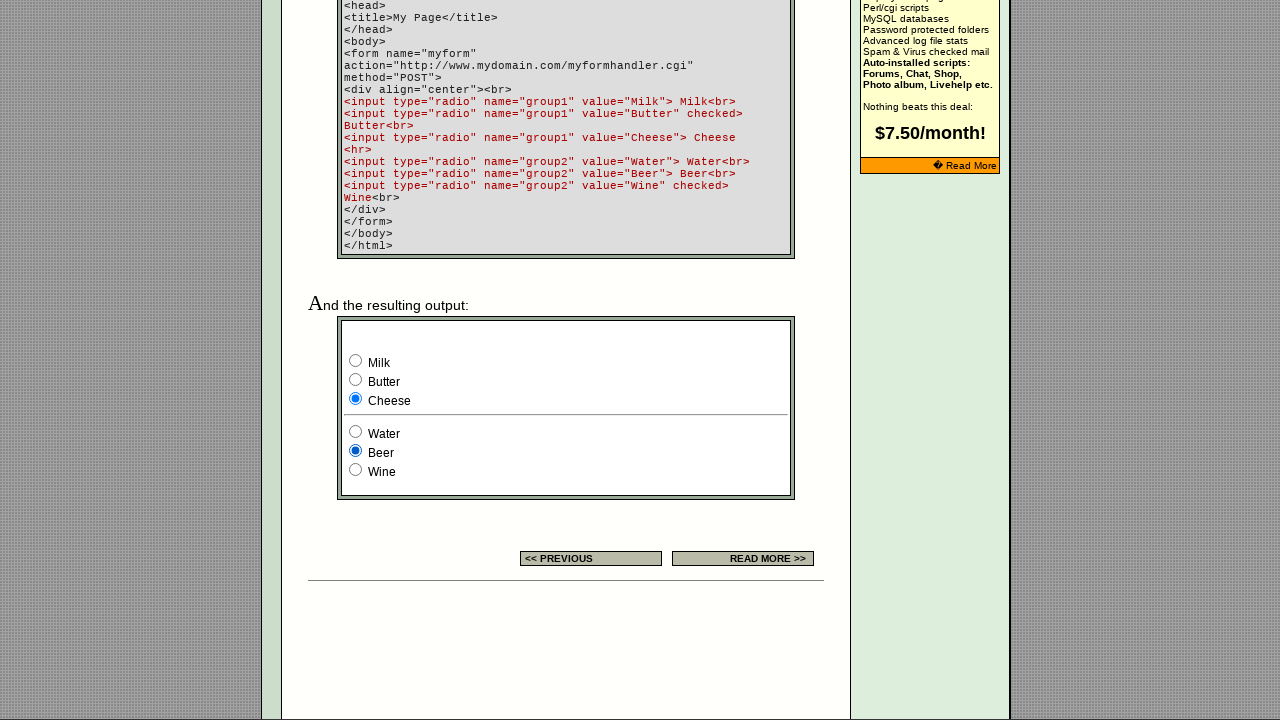

Waited 500ms for UI update after clicking group2 option 2
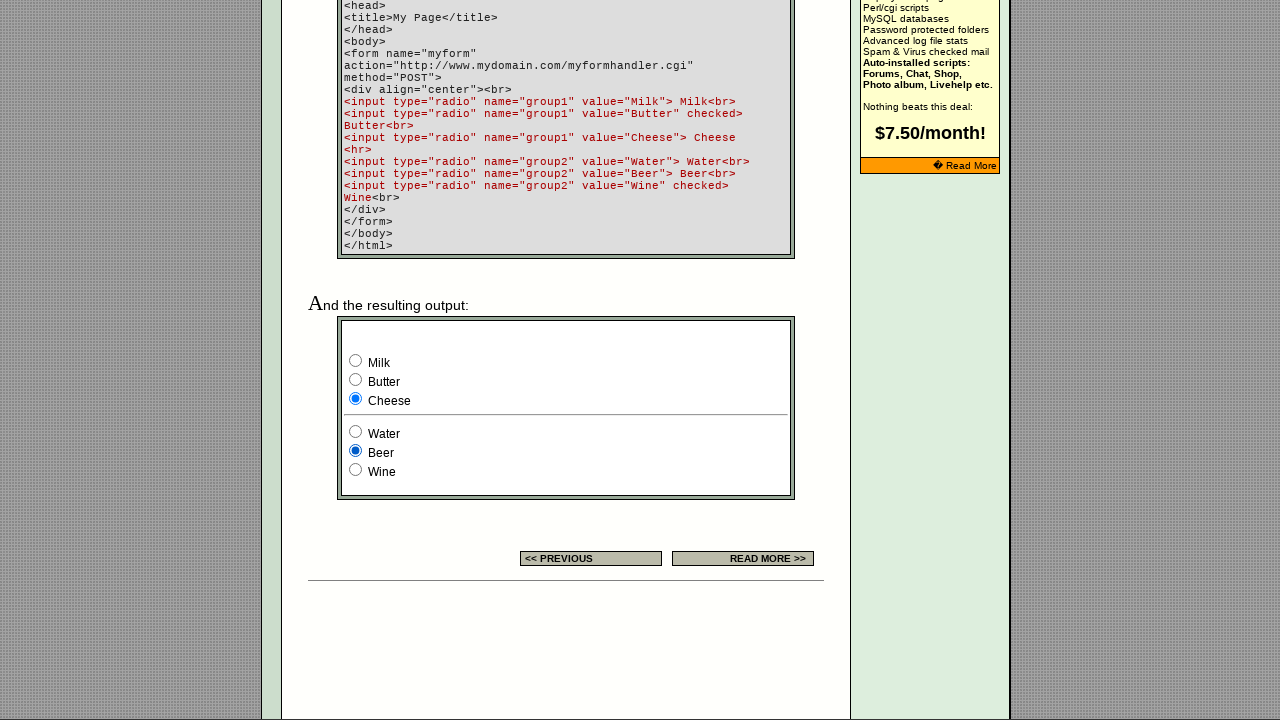

Clicked radio button 3 in group2 at (356, 470) on xpath=//body//div[2]//table[9]//tbody//tr//td[4]//table//tbody//tr//td//div//spa
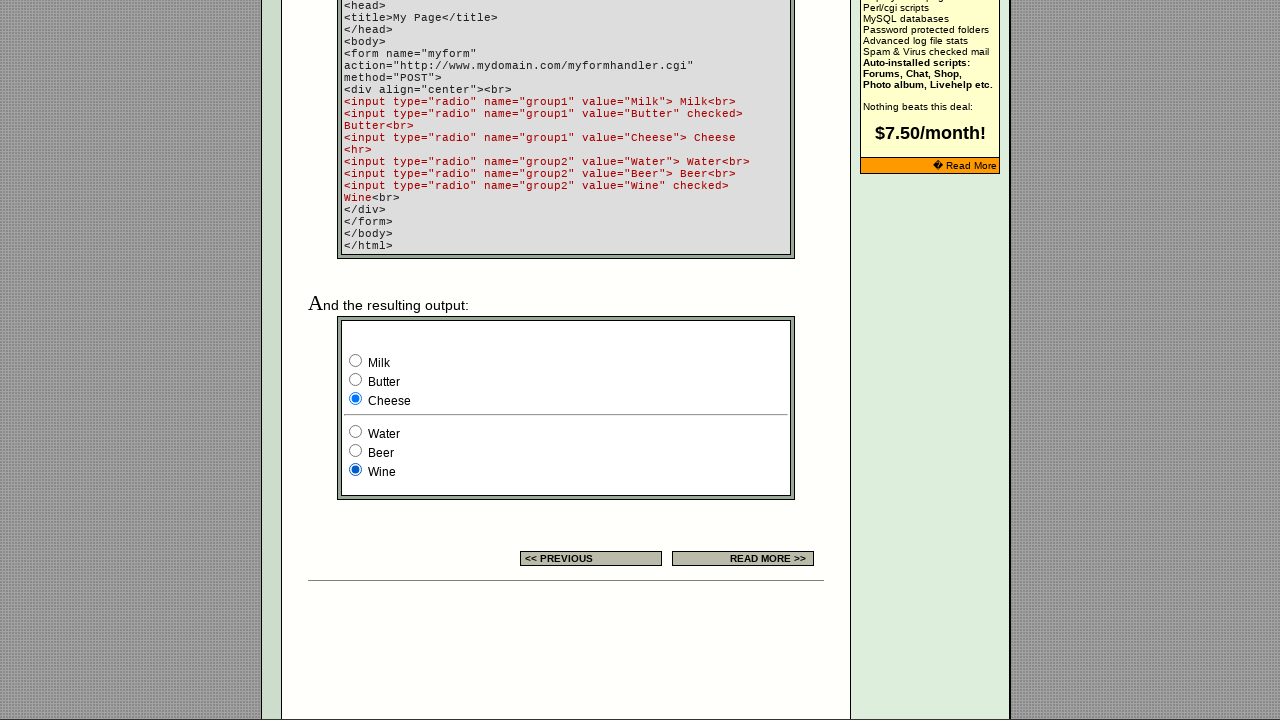

Waited 500ms for UI update after clicking group2 option 3
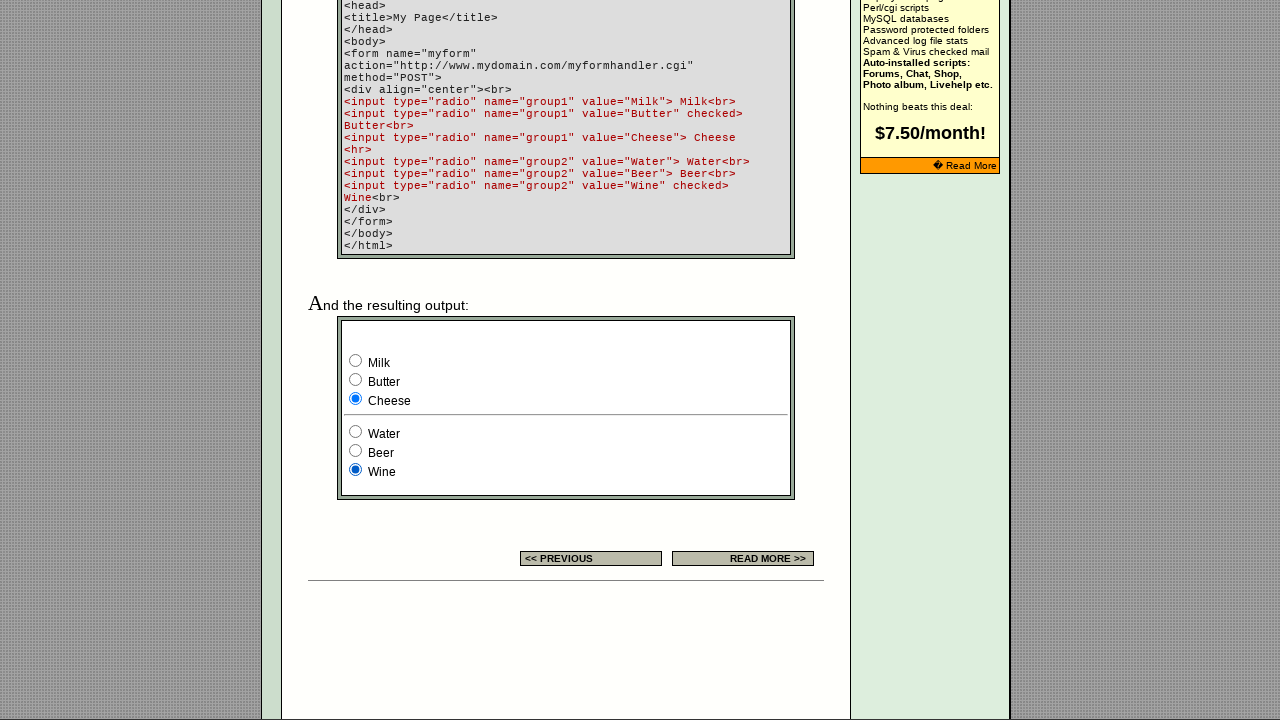

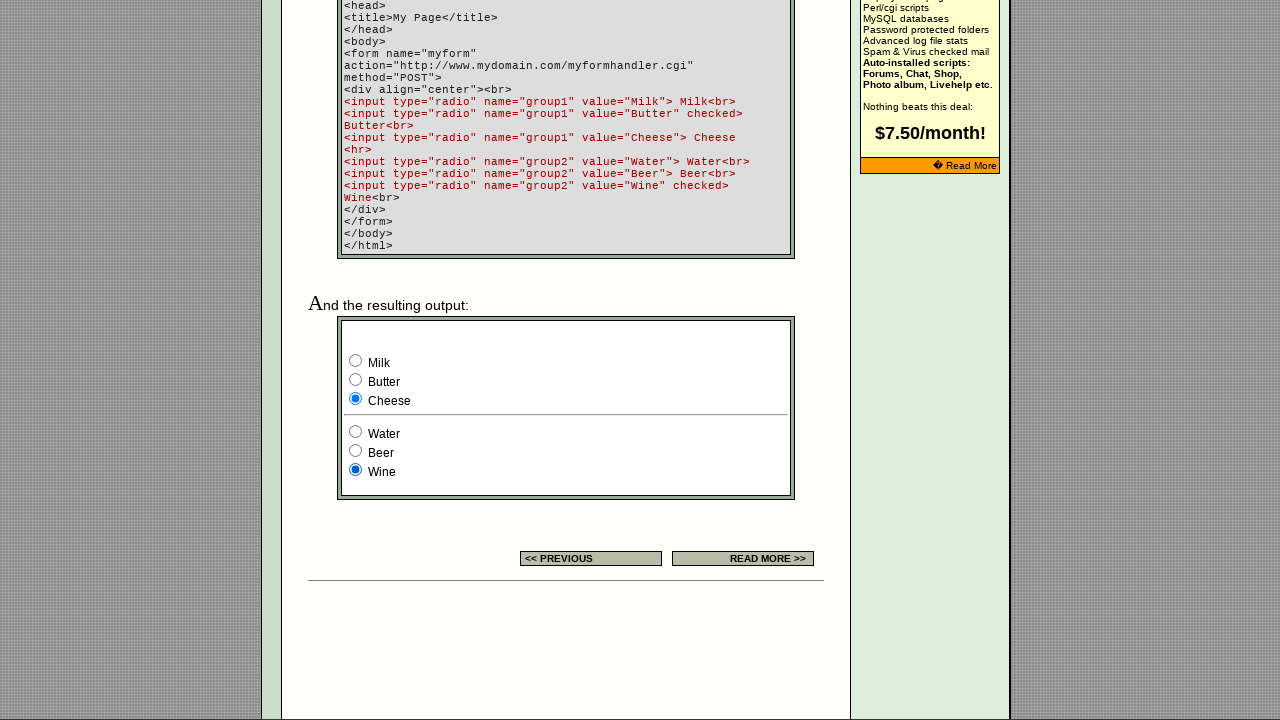